Tests Python.org search functionality by entering "pycon" in the search box and submitting the search

Starting URL: http://www.python.org

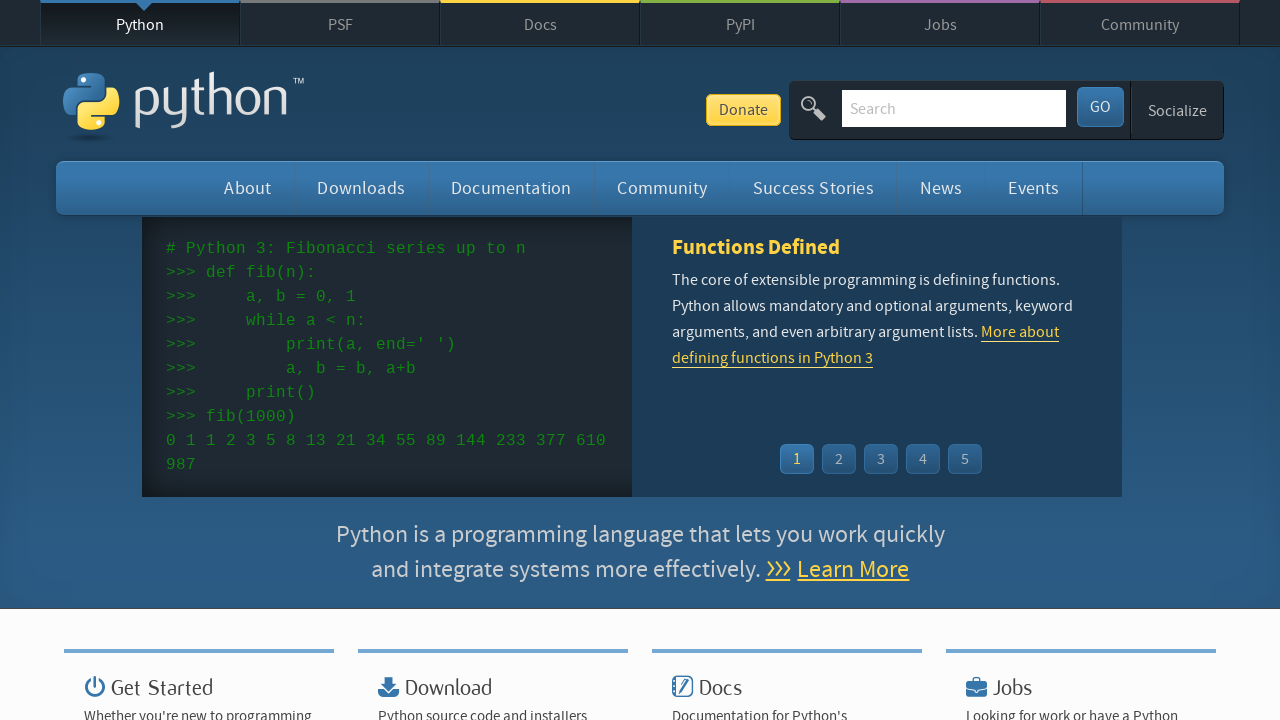

Located and cleared the search box on input[name='q']
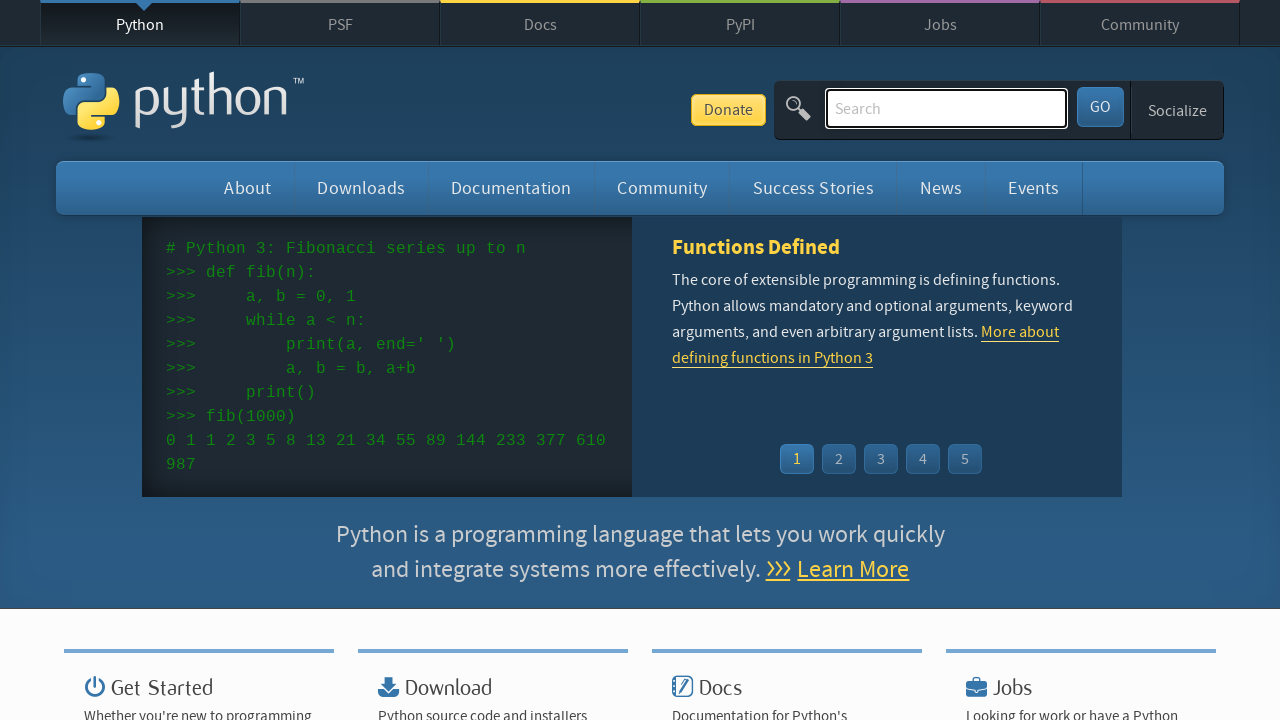

Entered 'pycon' in the search box on input[name='q']
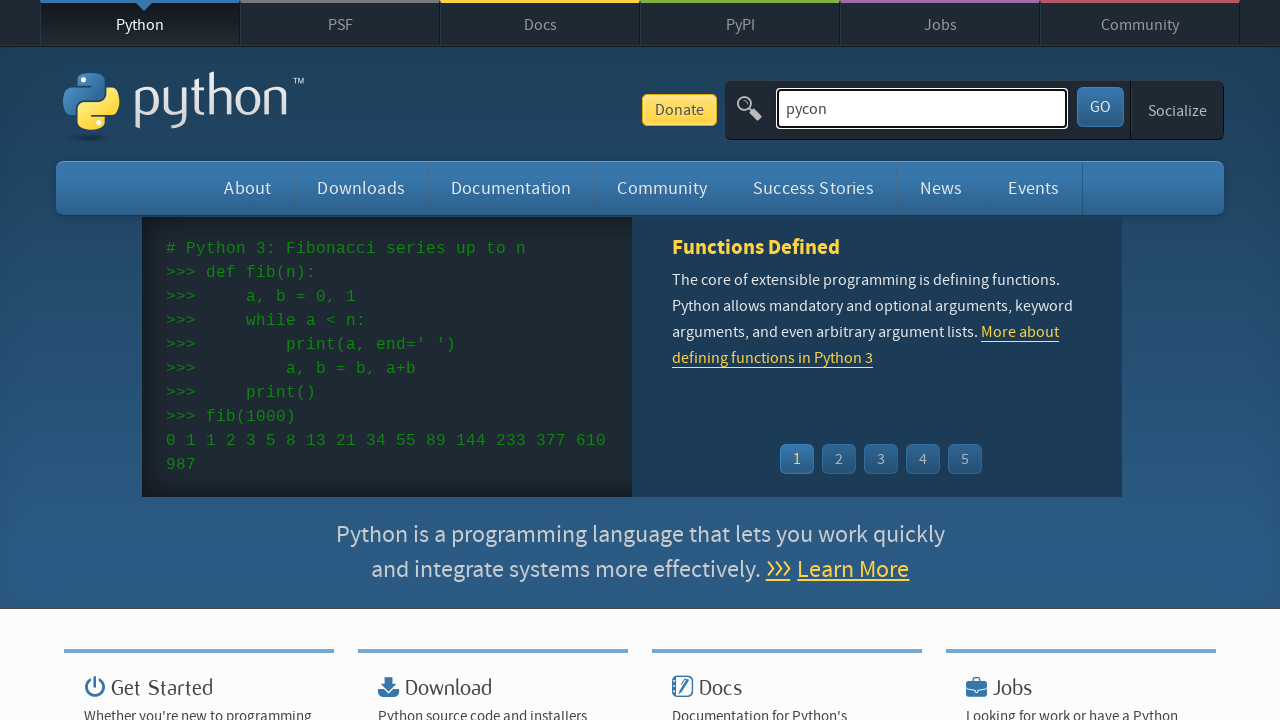

Submitted search by pressing Enter on input[name='q']
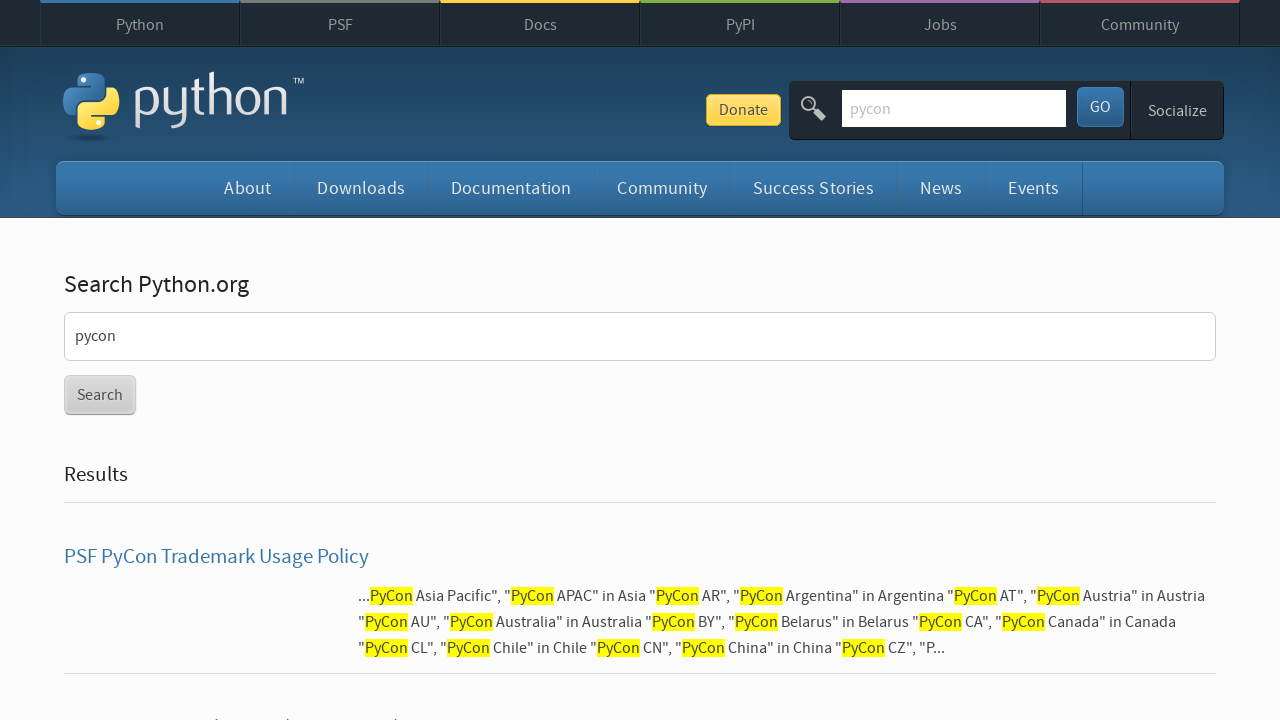

Waited for search results page to load
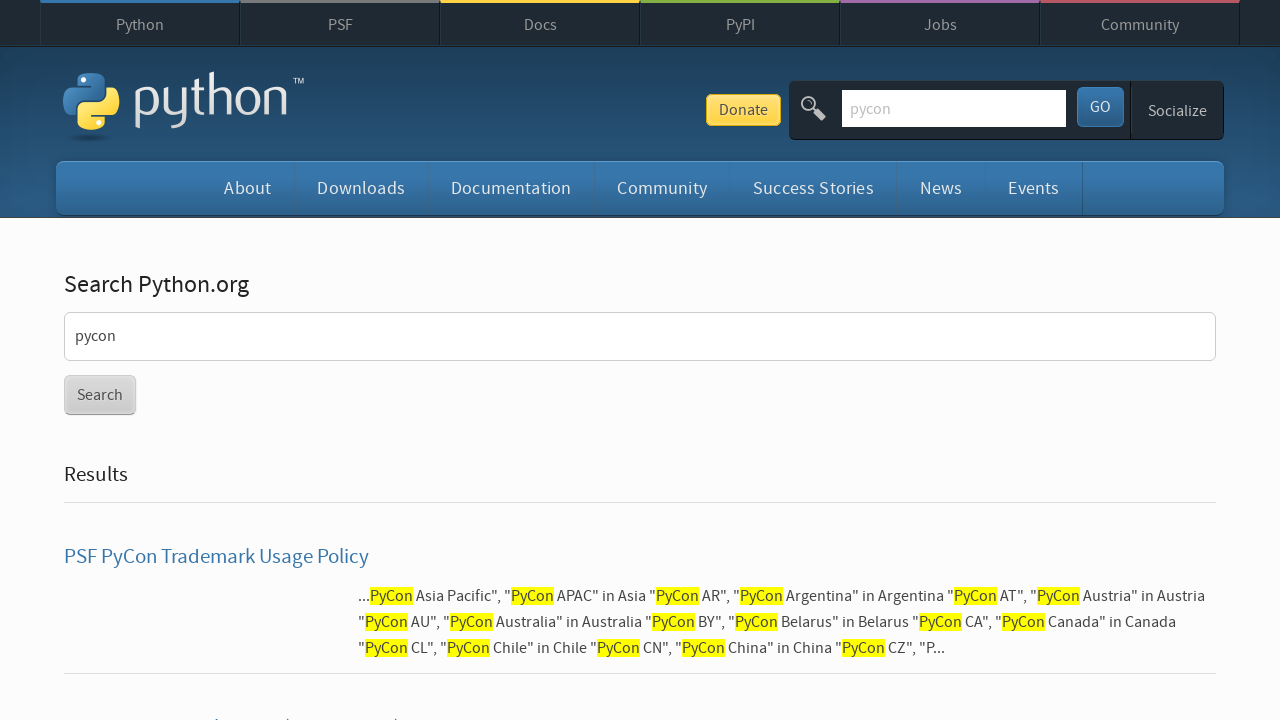

Verified search results are displayed (no 'No results found' message)
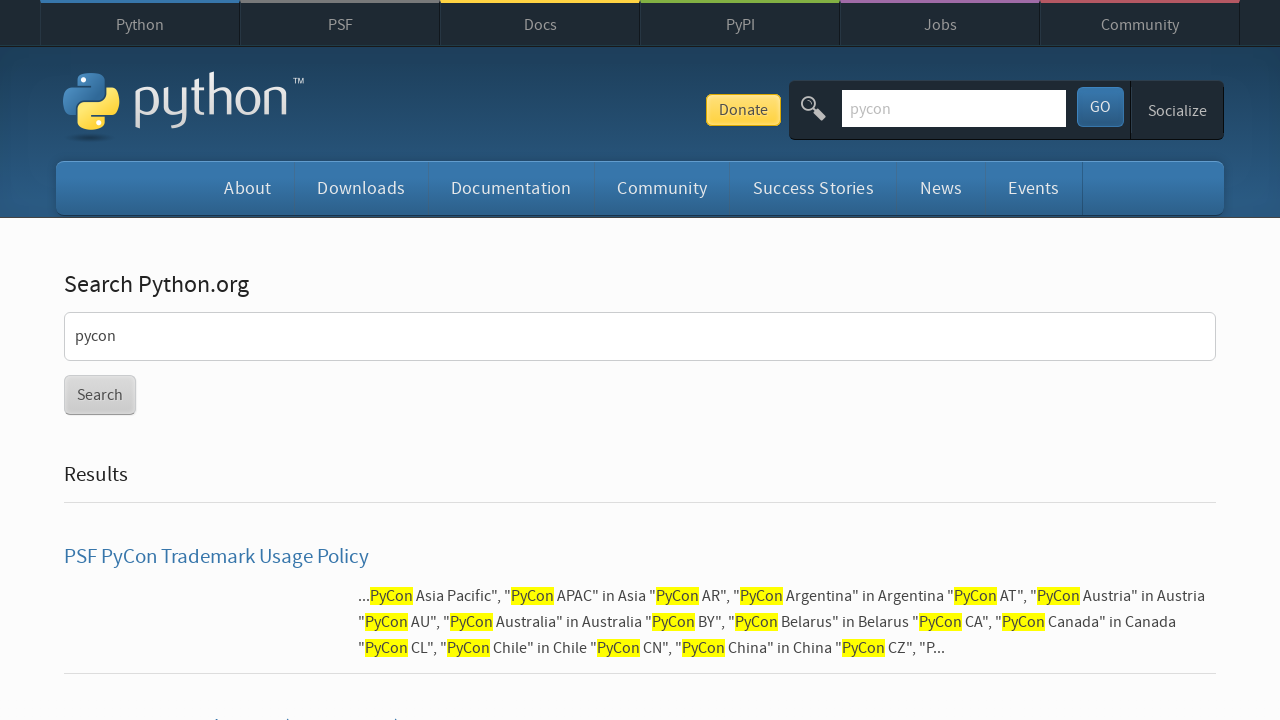

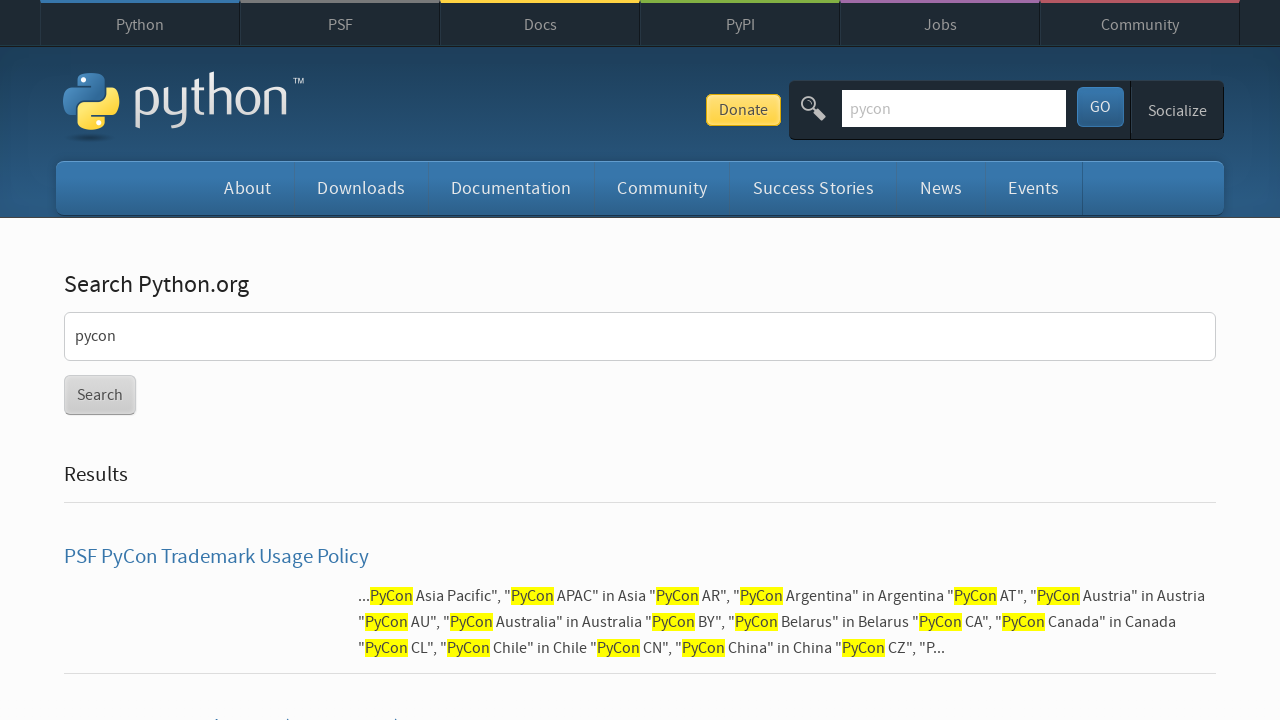